Opens the Omayo blog page and clicks a link to open a popup window, demonstrating popup window handling

Starting URL: https://omayo.blogspot.com/

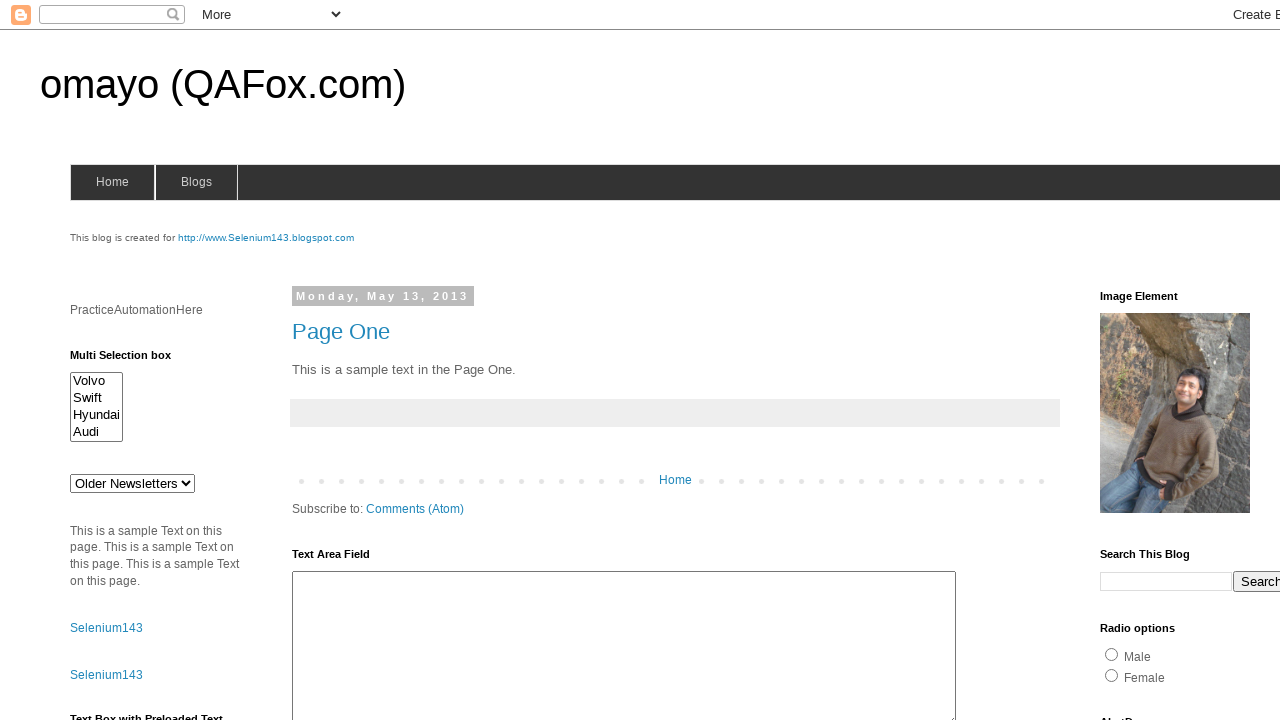

Clicked link to open a popup window at (132, 360) on xpath=//a[text()='Open a popup window']
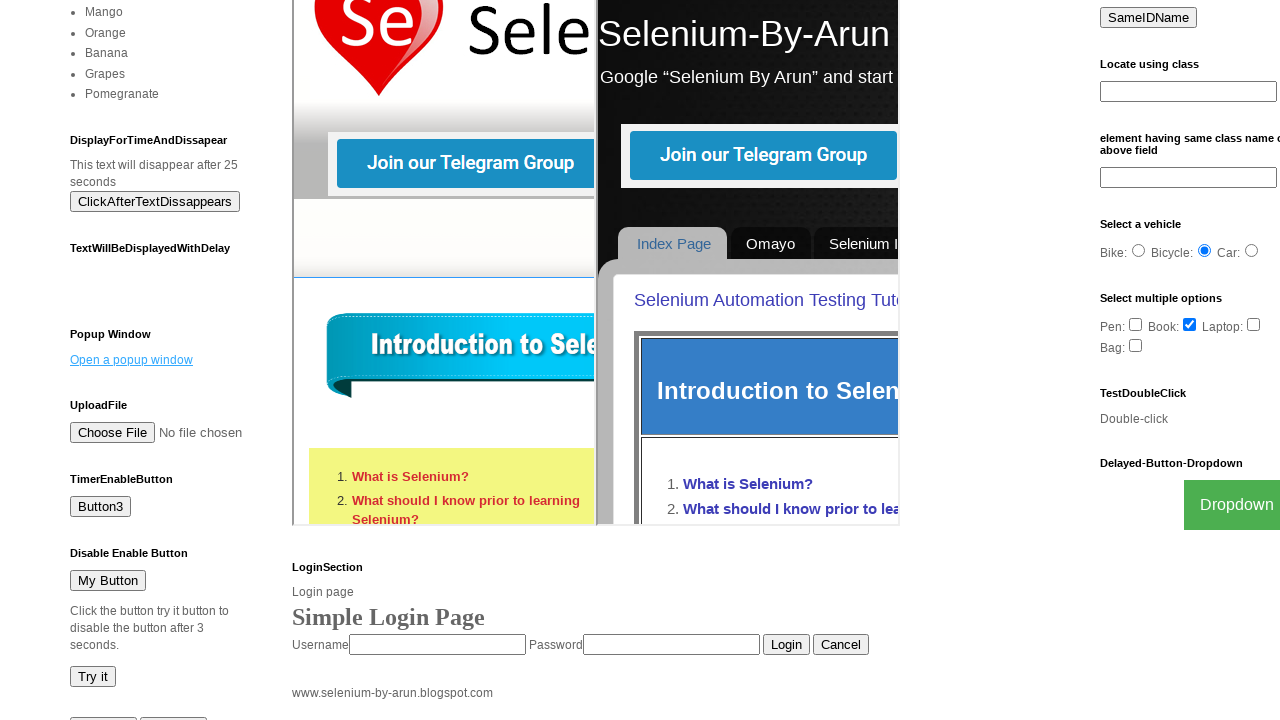

Waited 2 seconds for popup window to open
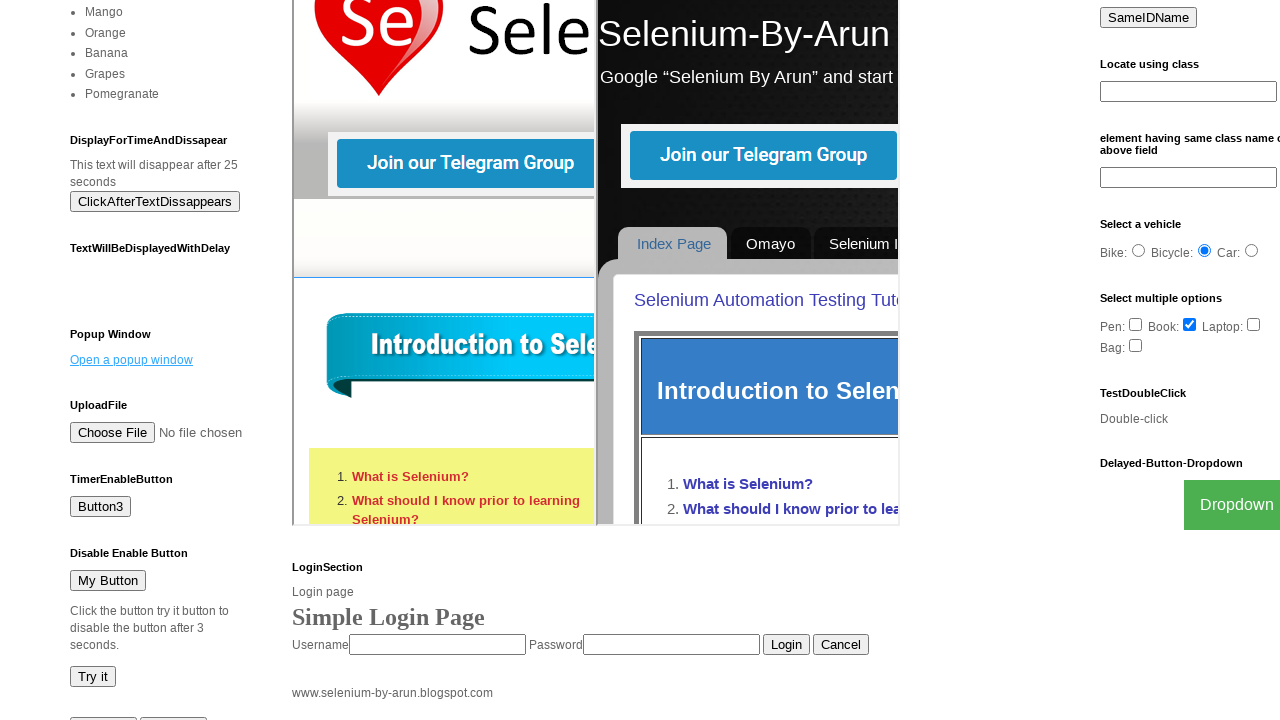

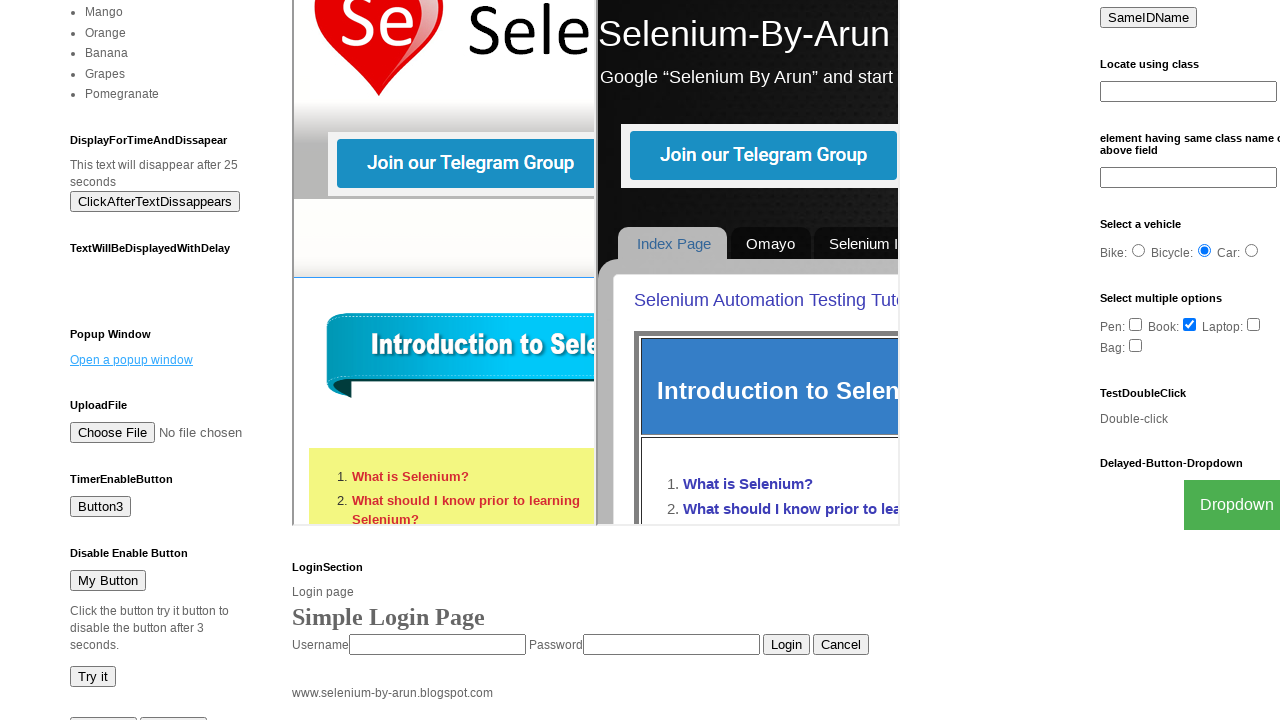